Navigates to DemoQA elements page and verifies that header text elements are displayed on the page

Starting URL: https://demoqa.com/elements

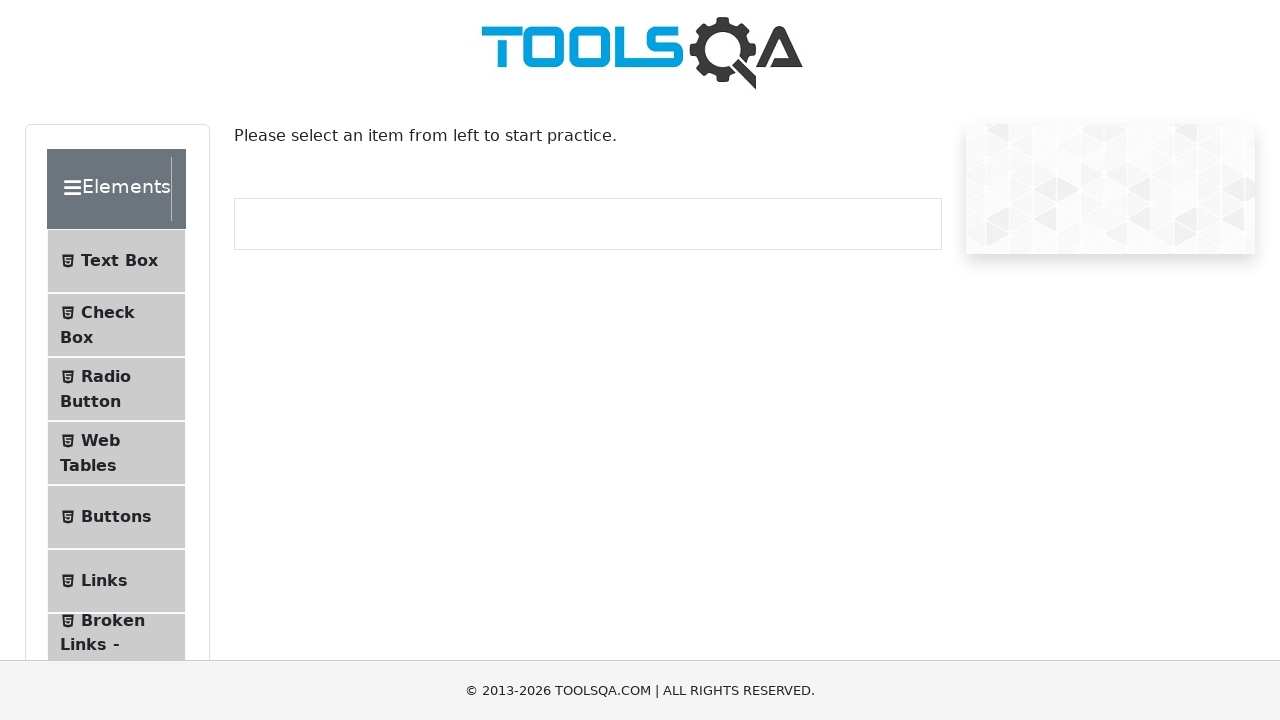

Navigated to DemoQA elements page
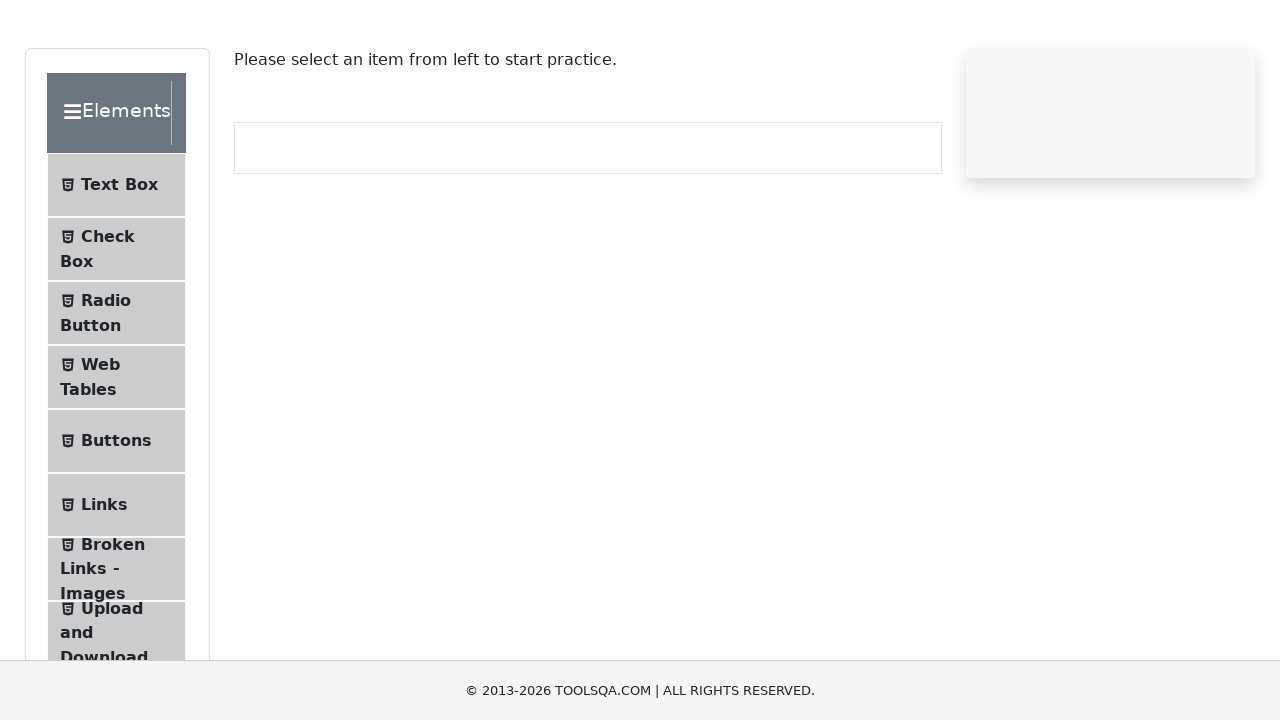

Header text elements selector loaded
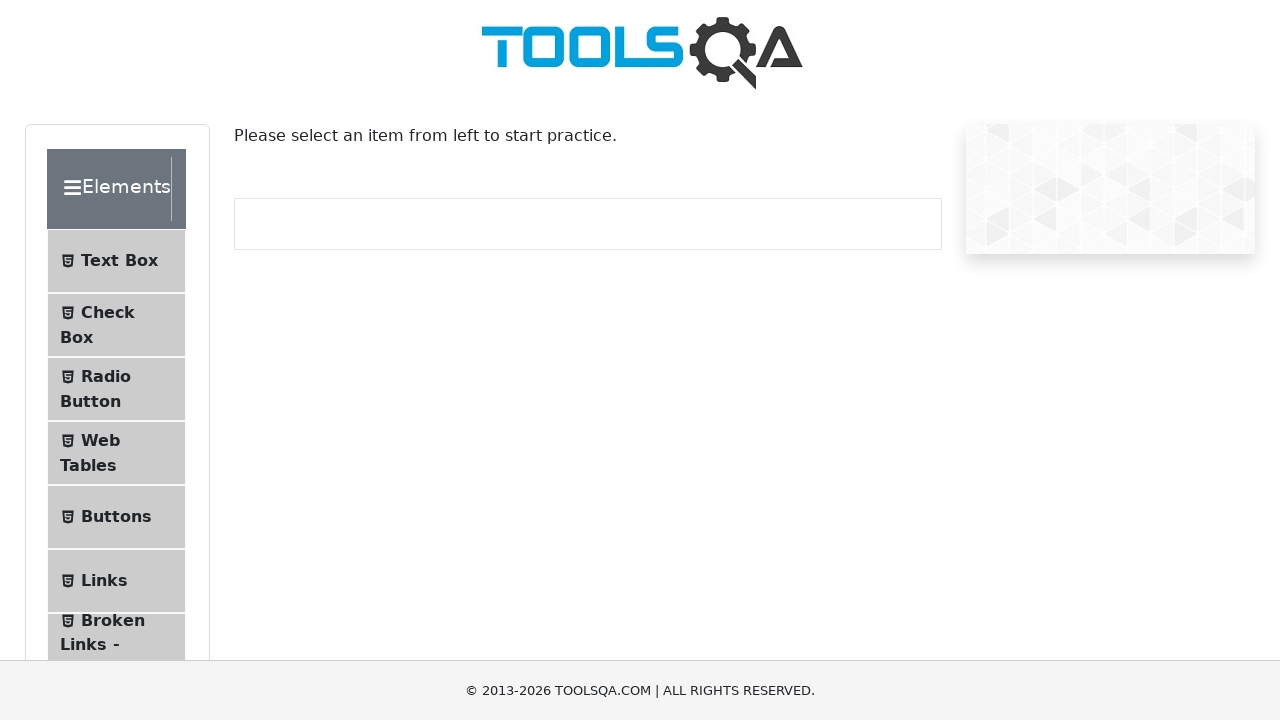

Located header text elements
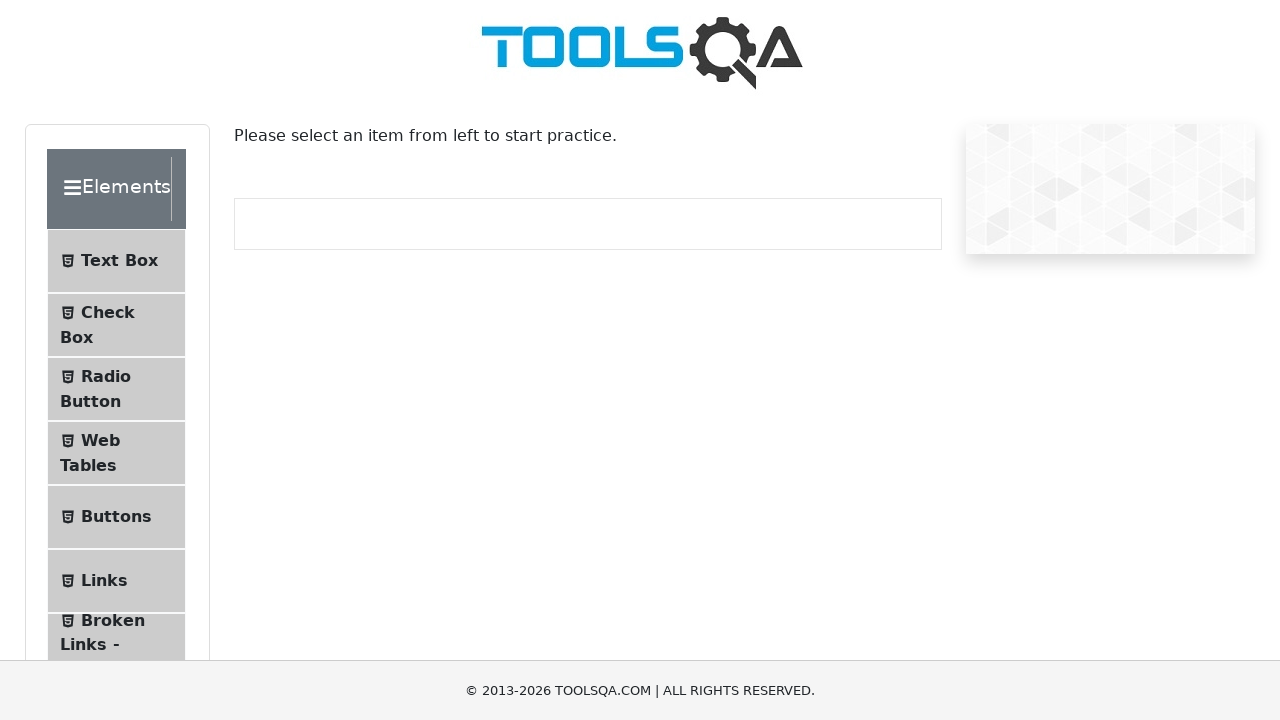

Verified that first header text element is visible
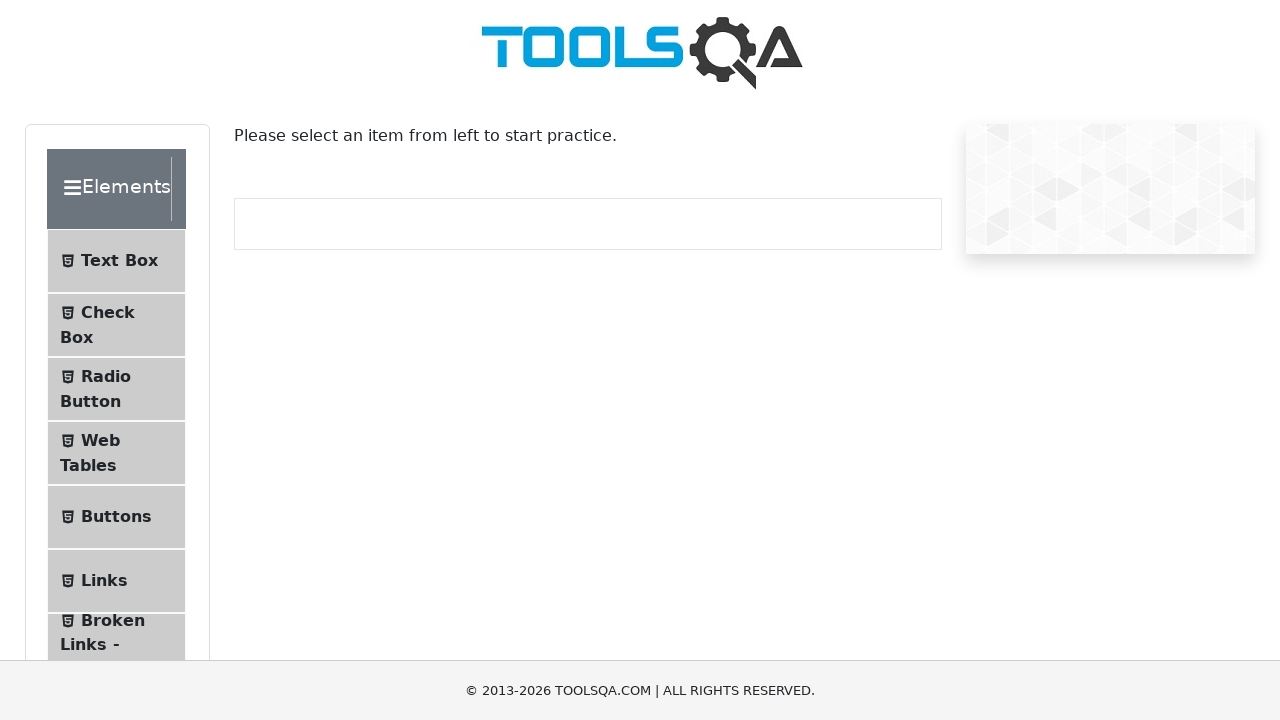

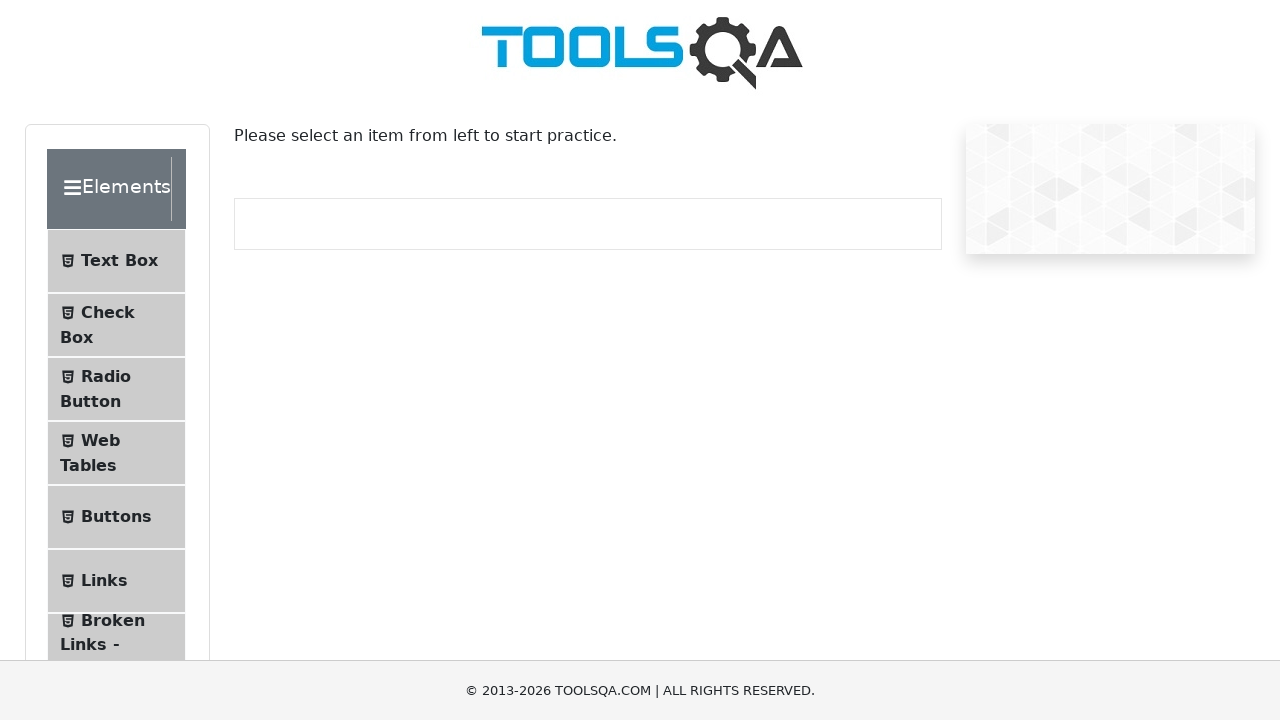